Tests the Rutgers University Schedule of Classes page by selecting a term (Fall/Spring), campus (New Brunswick), and level (Undergraduate), then clicking the continue button to proceed.

Starting URL: https://classes.rutgers.edu/soc/#home

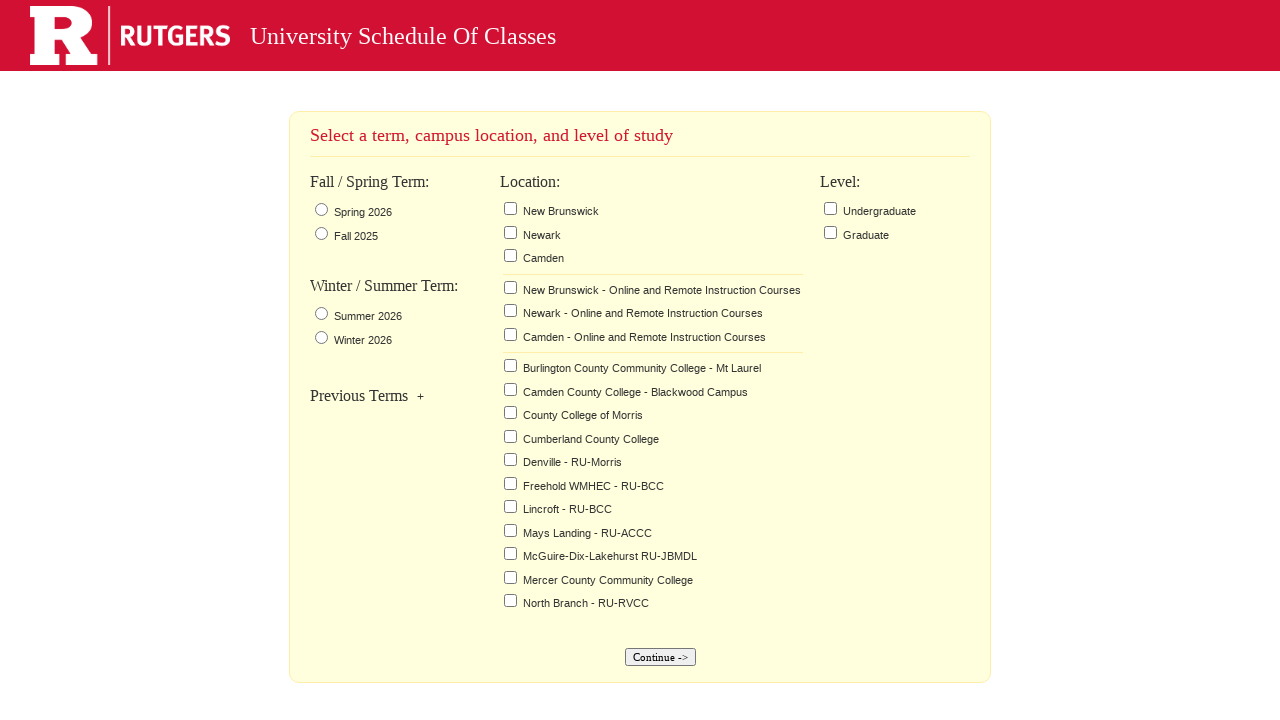

Selected Fall/Spring term option at (322, 210) on #FALL_SPRING_1_INPUT
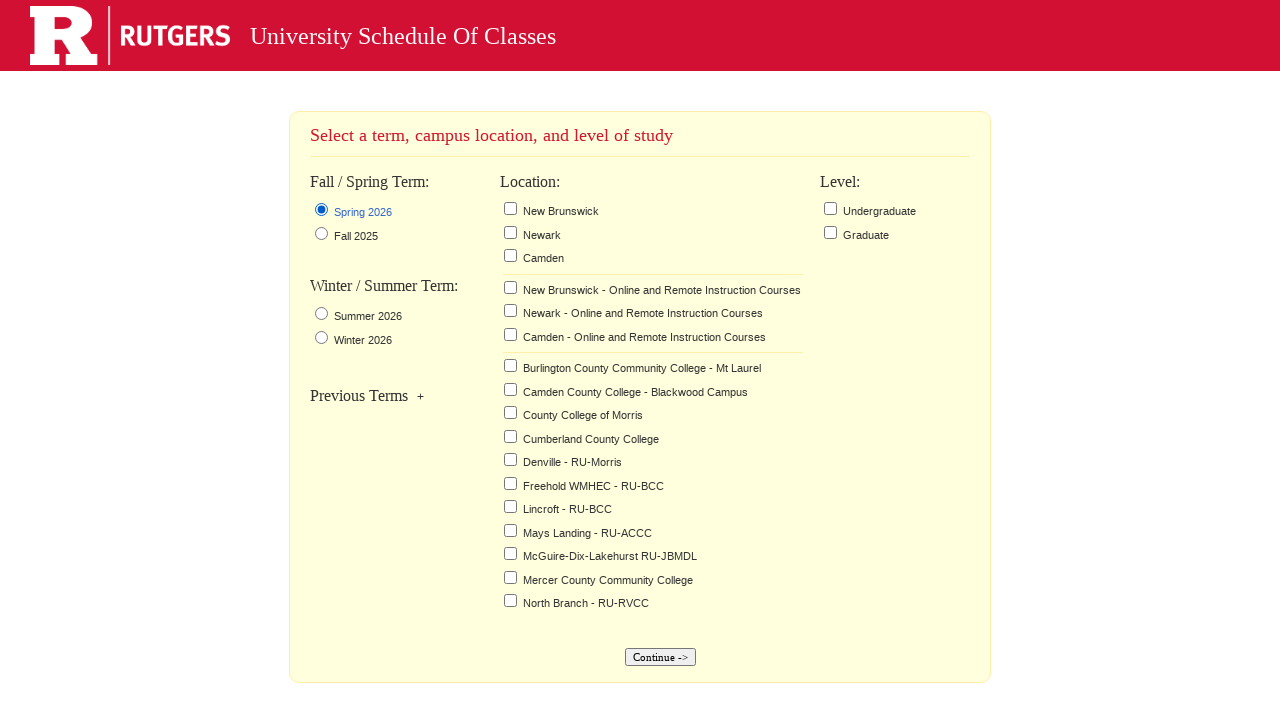

Selected New Brunswick campus at (510, 208) on #campus_NB
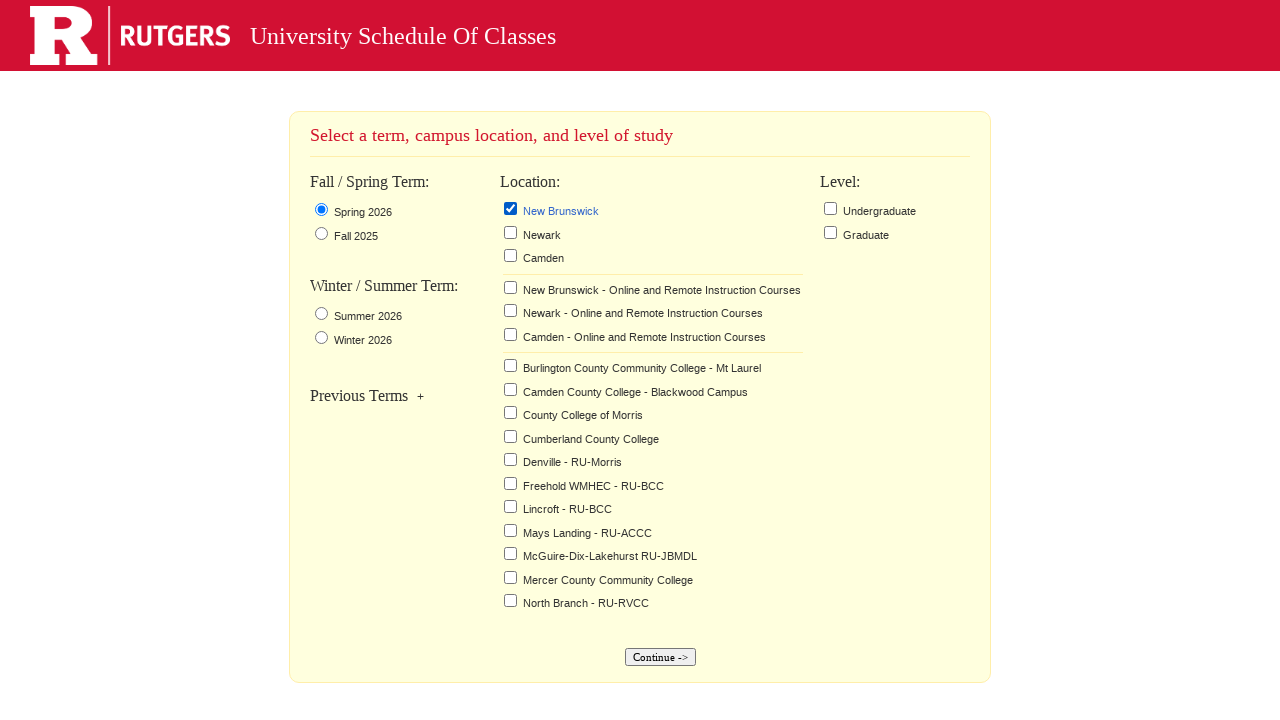

Selected Undergraduate level at (830, 208) on #level_U
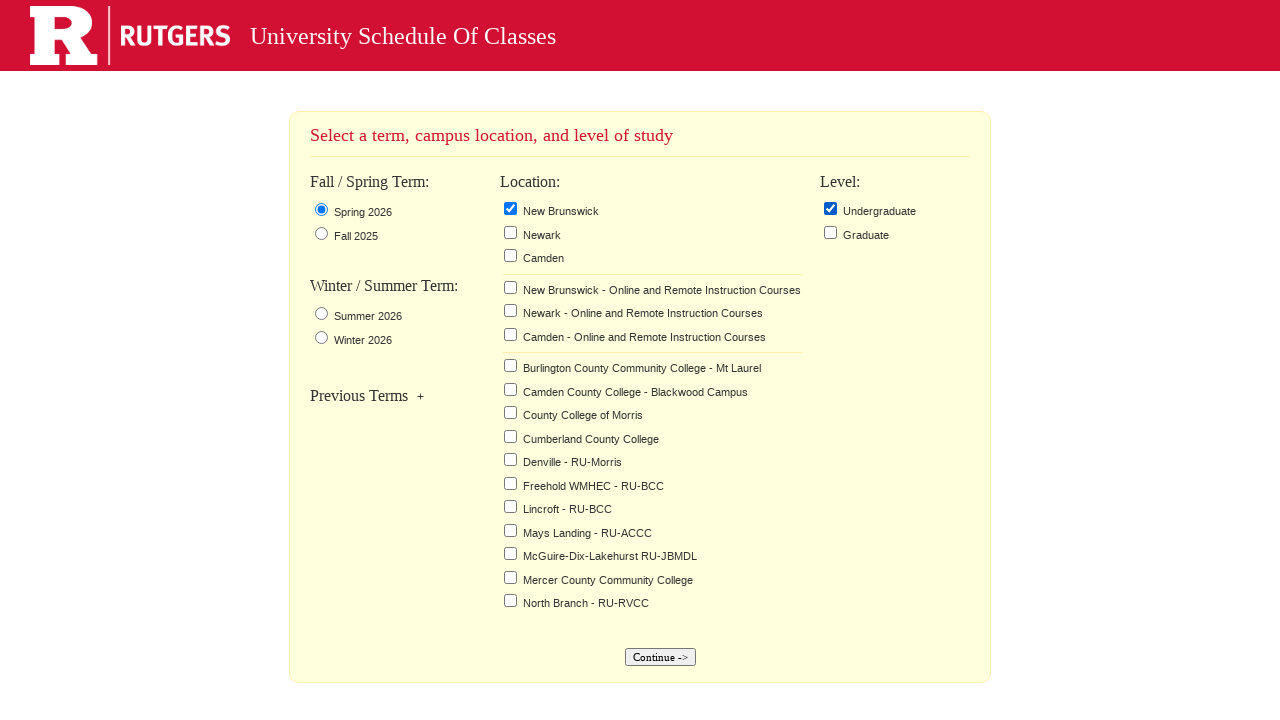

Clicked continue button to proceed to next page at (660, 657) on #continueButton
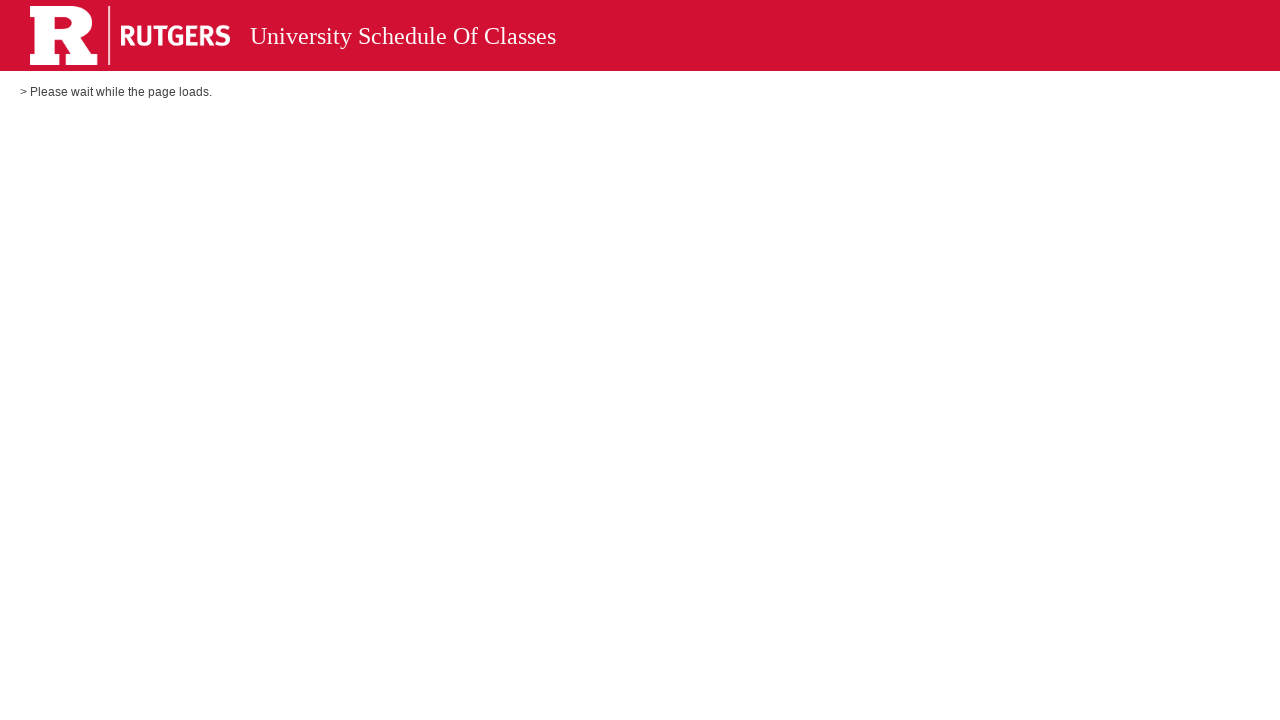

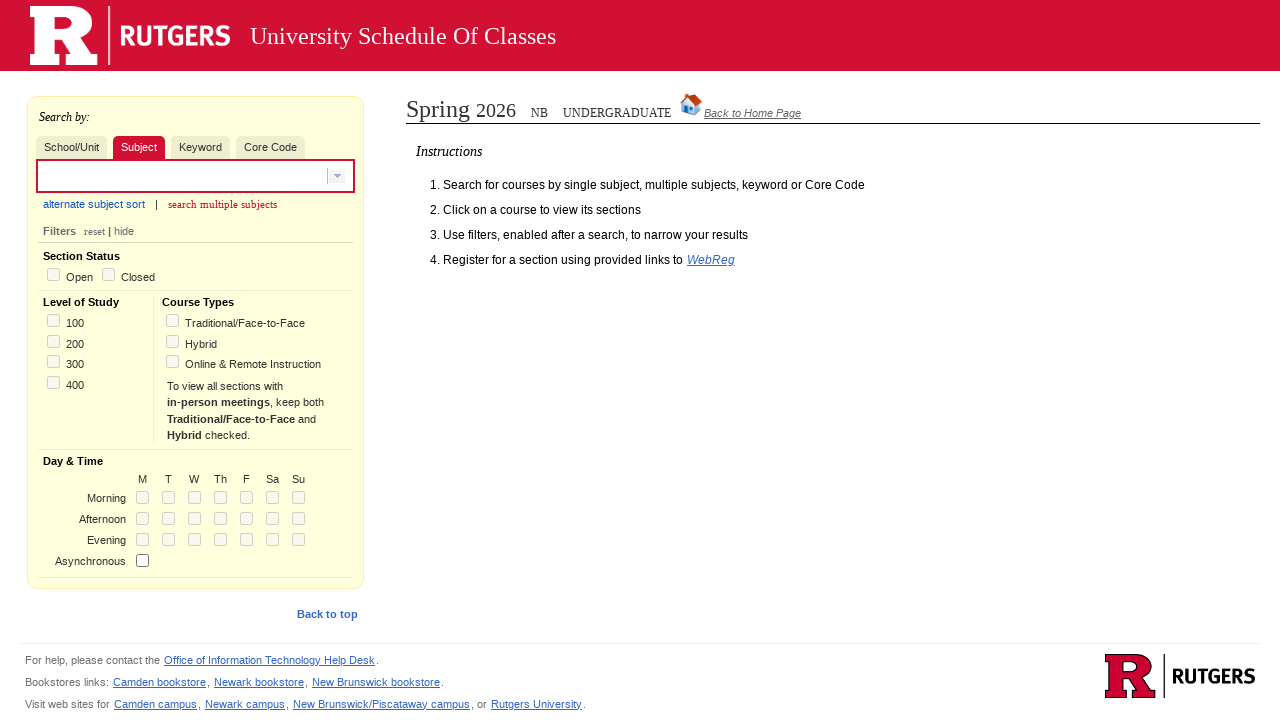